Tests the e-book payment process by adding an item to cart, selecting debit card payment option, and clicking pay to verify error messages appear for empty required fields

Starting URL: https://www.e-junkie.com/wiki/demo

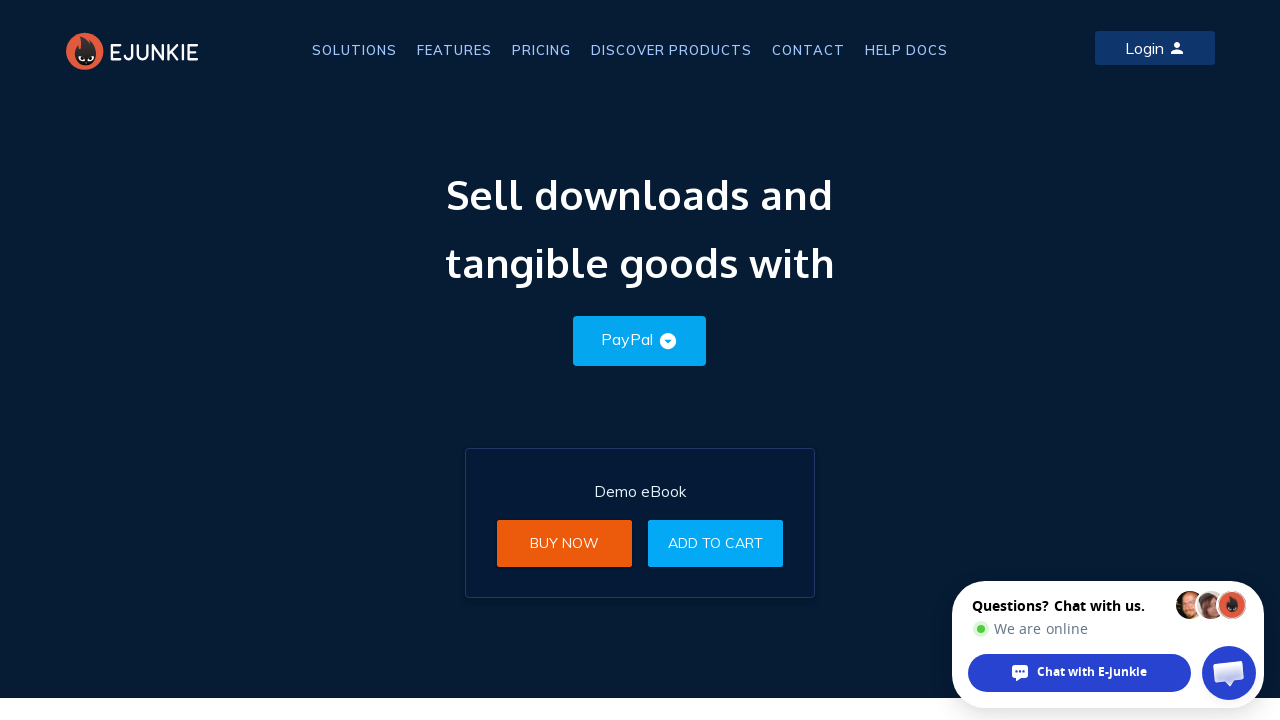

Clicked 'Add to Cart' button at (716, 543) on xpath=//a[text()='Add to Cart']
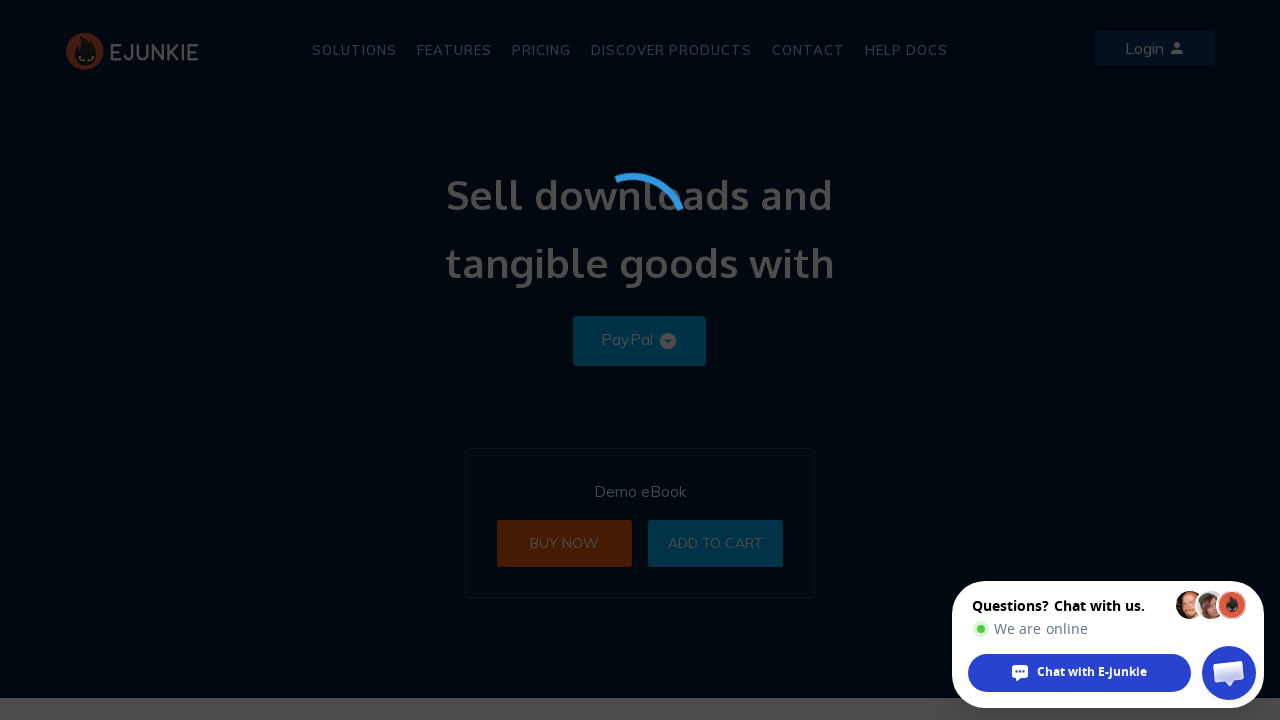

Located and switched to payment iframe
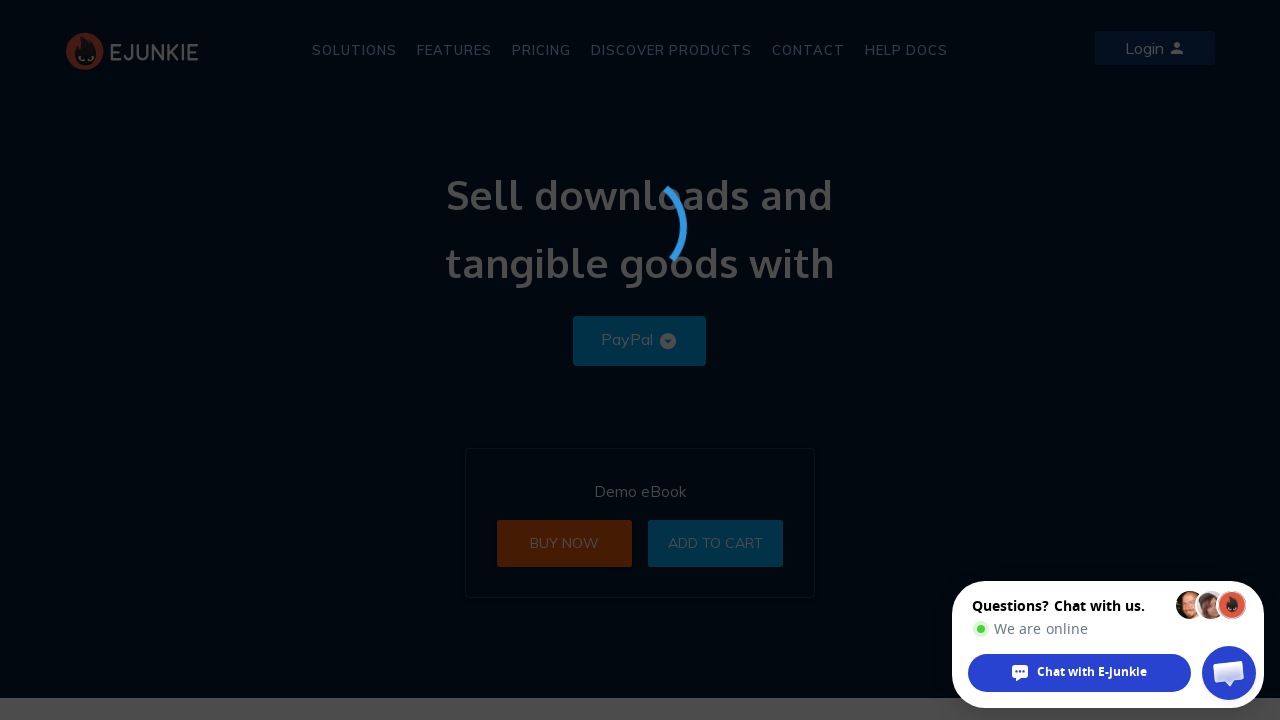

Selected debit card payment option (Visa, AMEX, MasterCard, Maestro, Discover) at (875, 258) on iframe >> nth=0 >> internal:control=enter-frame >> xpath=//span[text()='Visa, AM
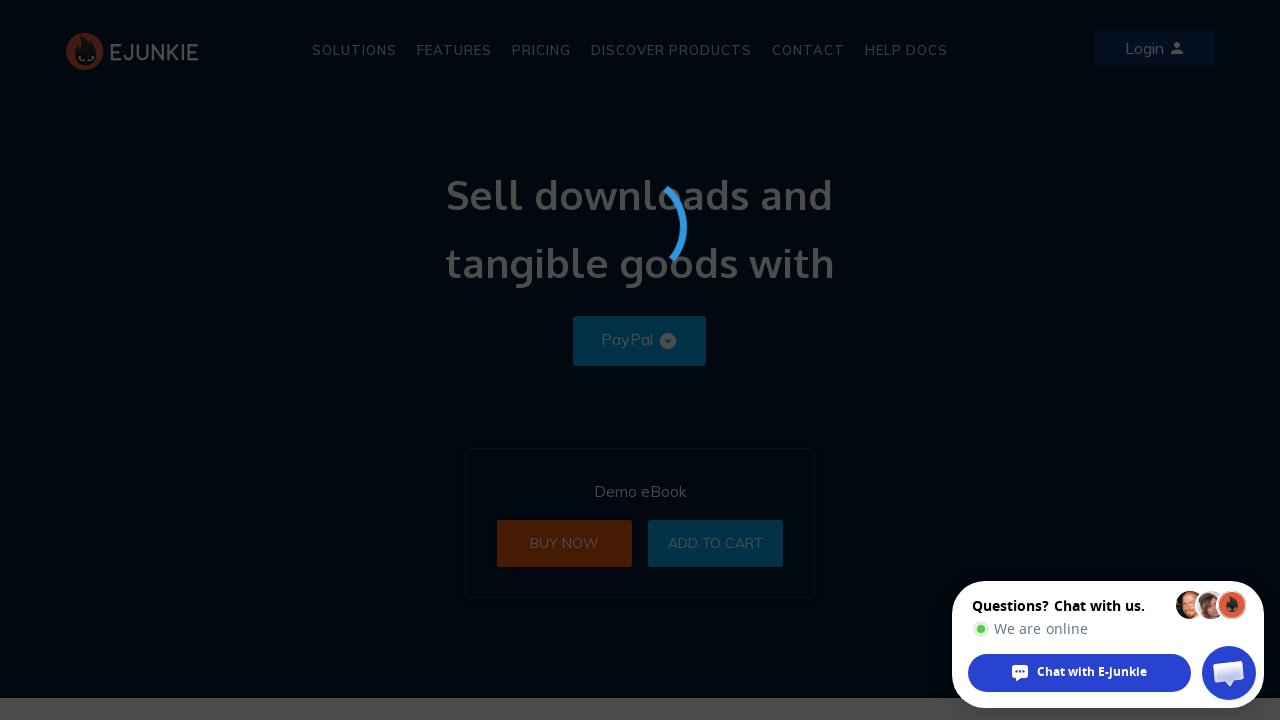

Waited 2 seconds for UI to update after selecting payment option
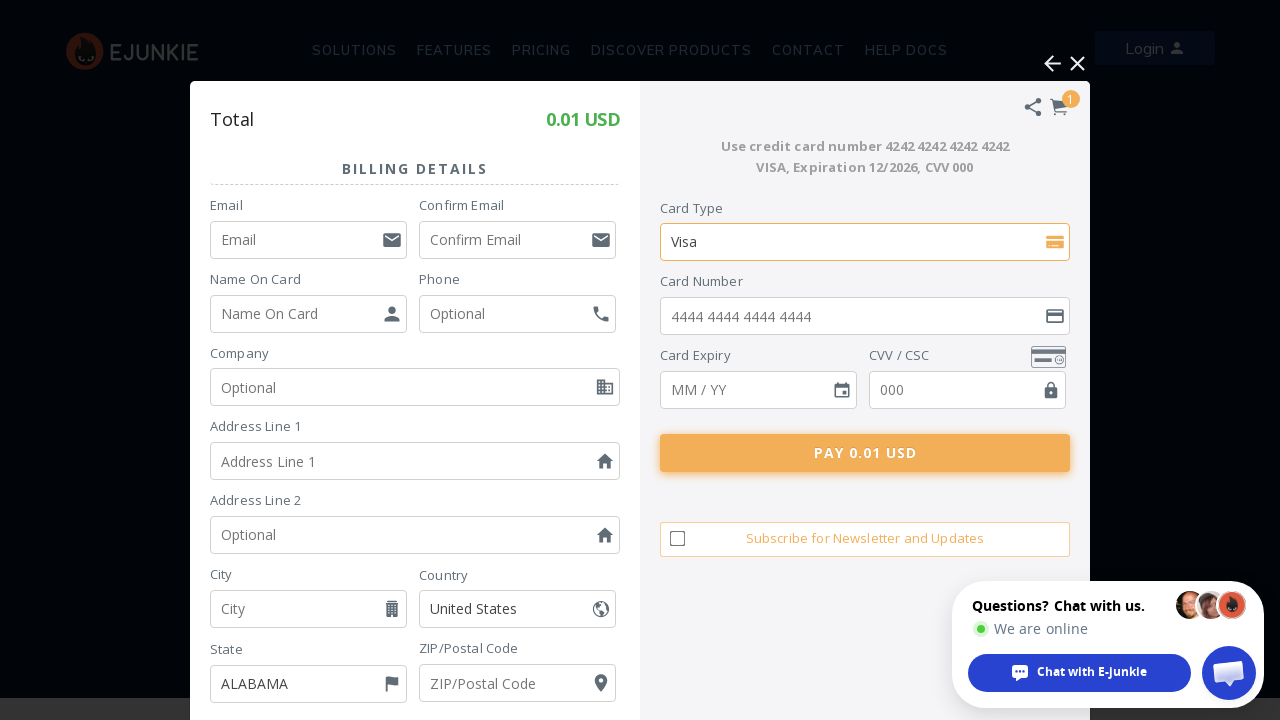

Clicked 'Pay' button at (865, 453) on iframe >> nth=0 >> internal:control=enter-frame >> xpath=//button[@class='Pay-Bu
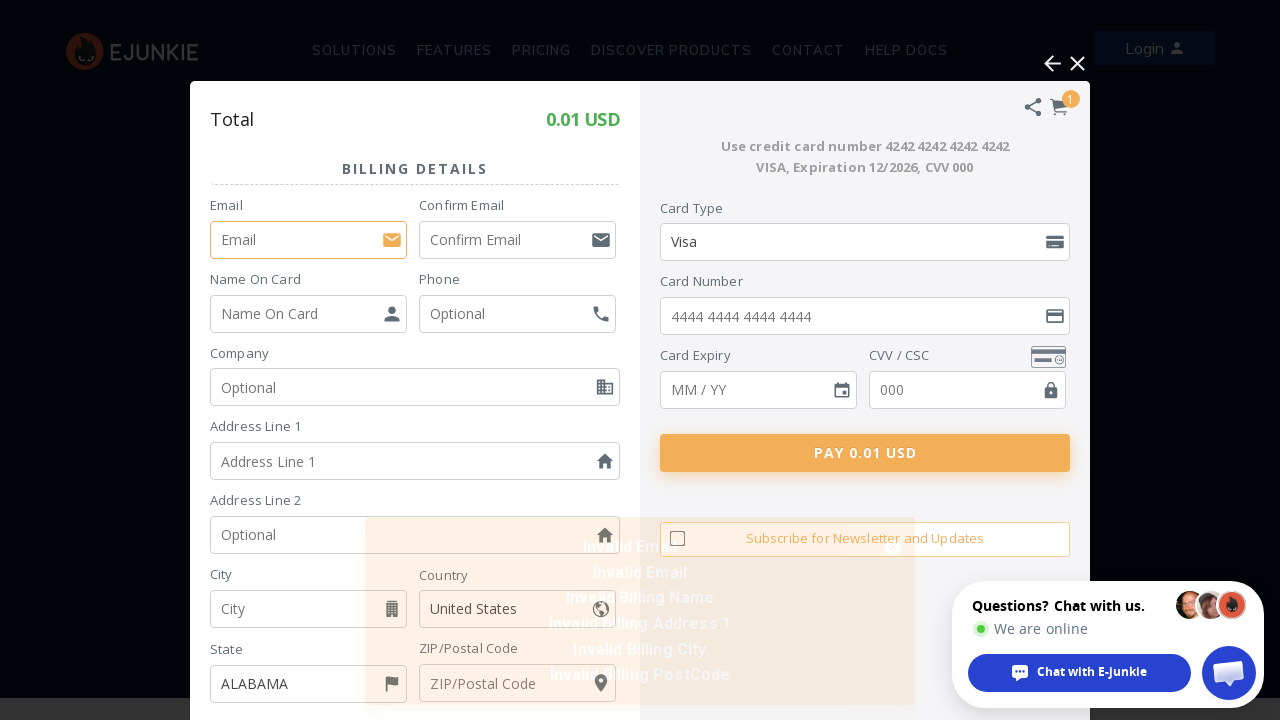

Verified error message appeared in SnackBar for empty required fields
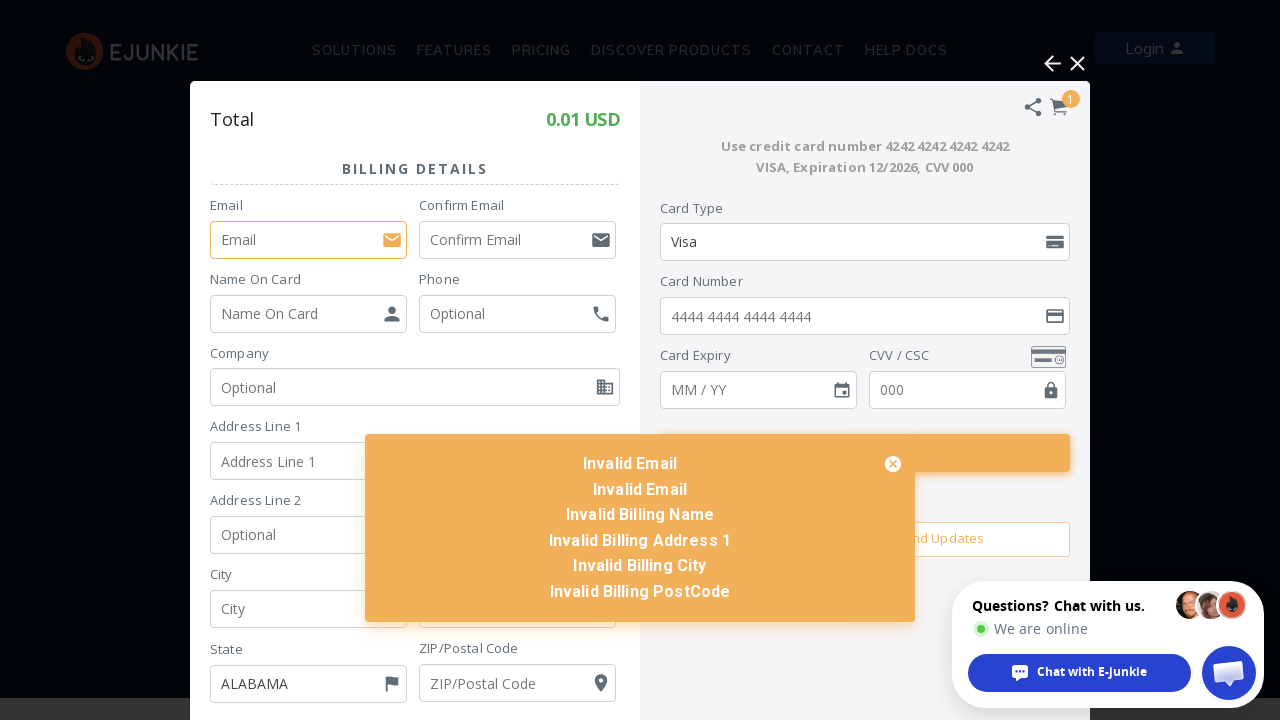

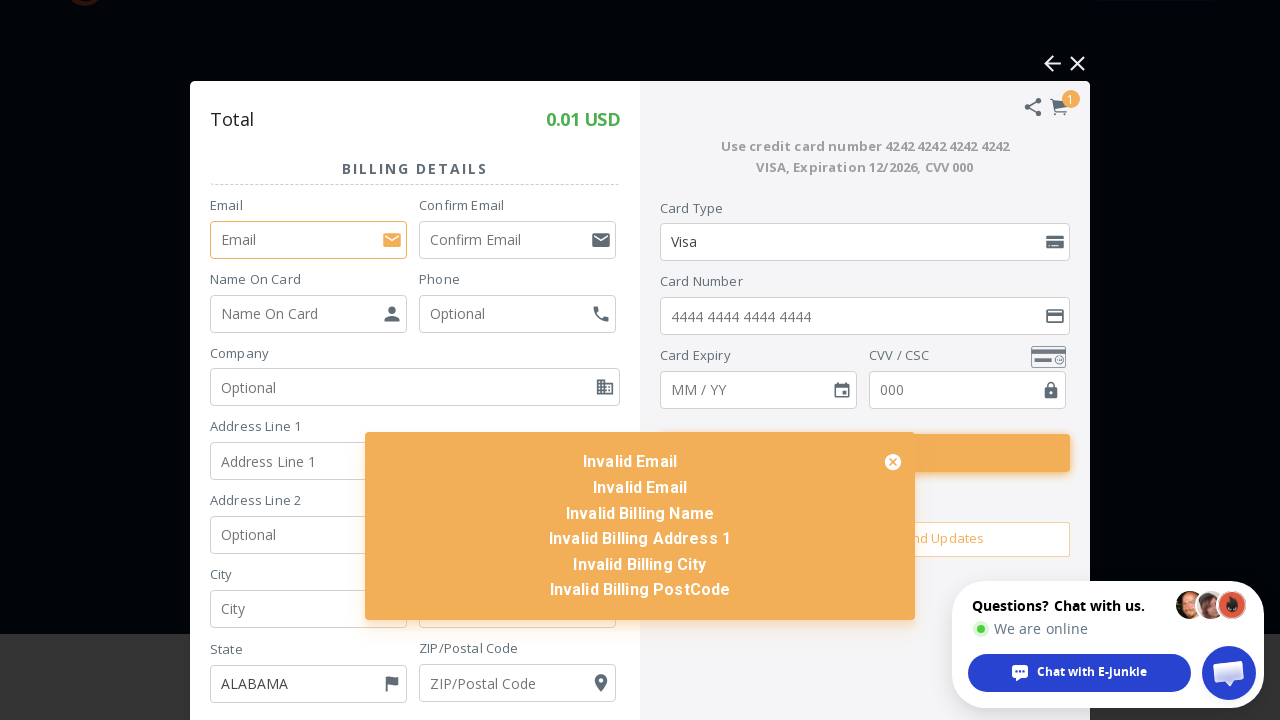